Tests a text box form by filling in user name, email, current address, and permanent address fields, then submitting and verifying the output displays the entered values.

Starting URL: https://demoqa.com/text-box

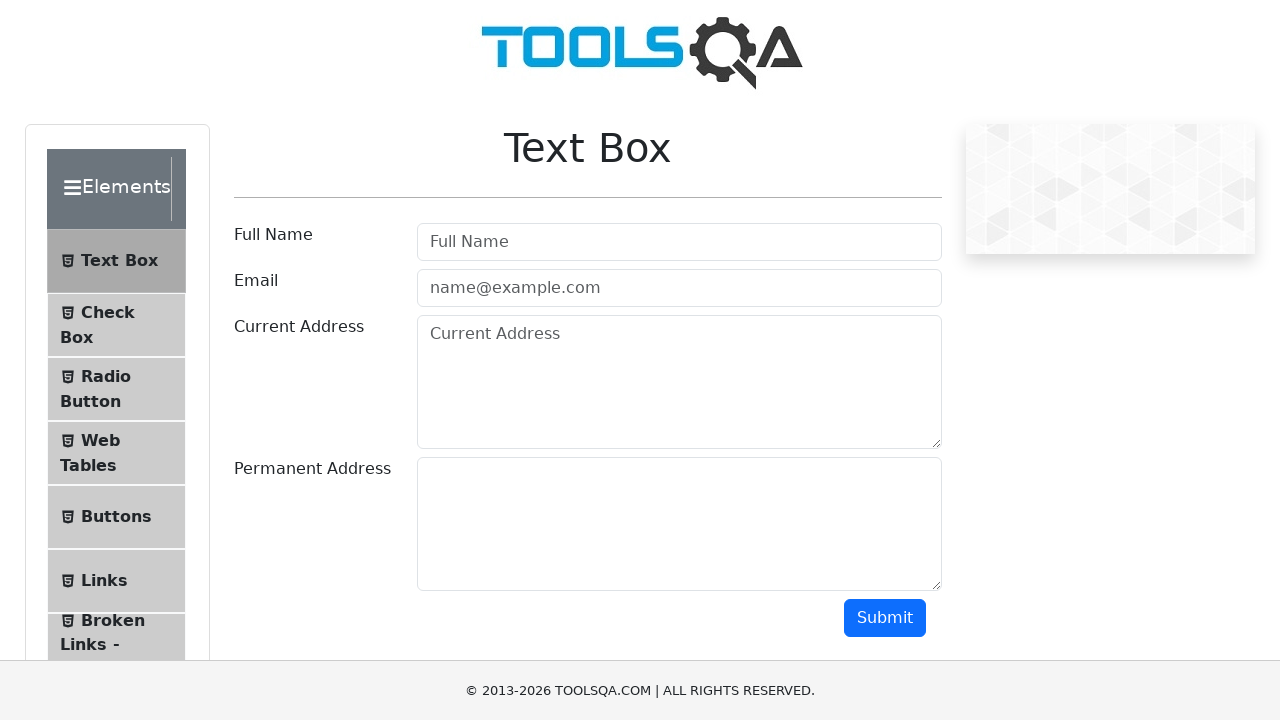

Filled user name field with 'Petr Ivanov' on #userName
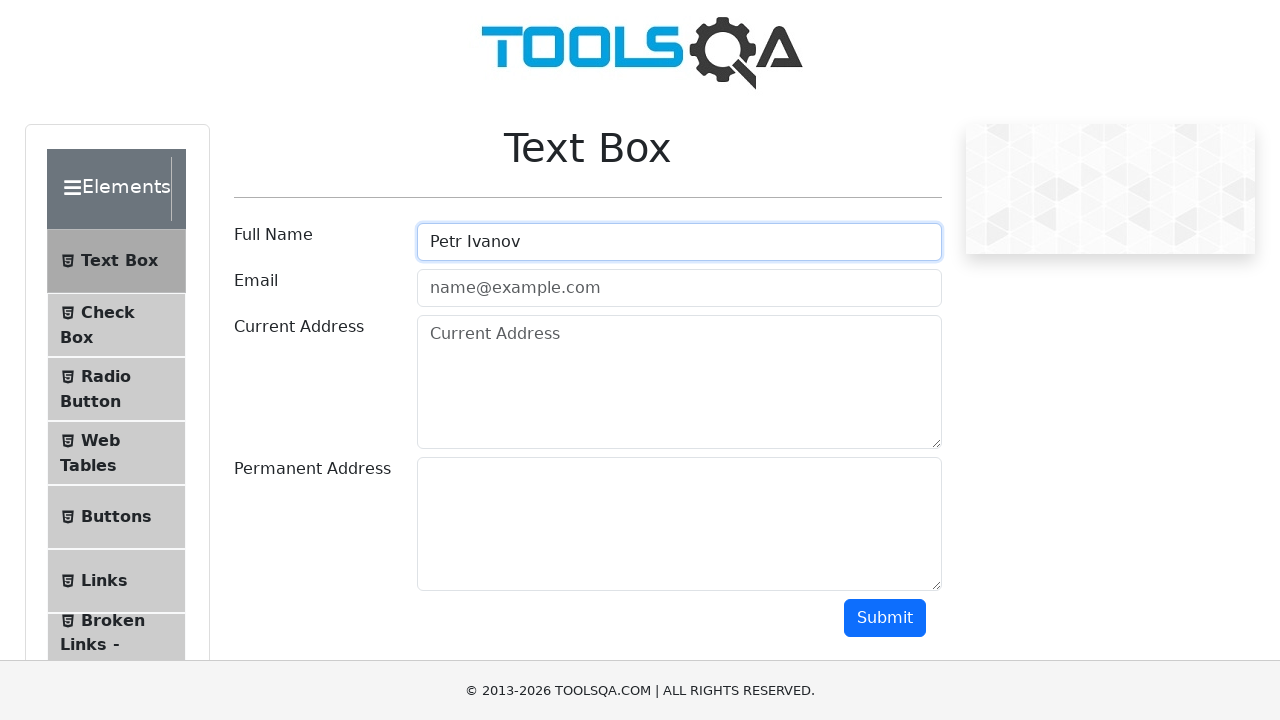

Filled email field with 'Petr_Ivanov@mail.ru' on #userEmail
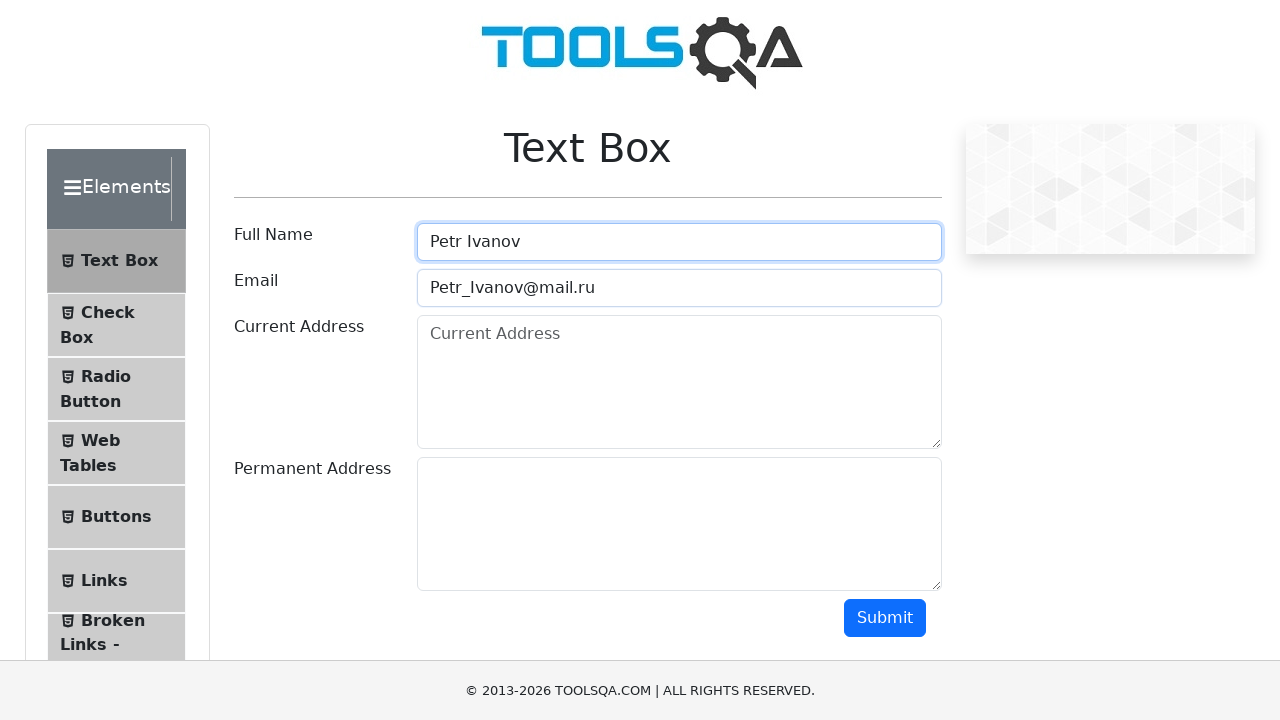

Filled current address field with 'Rostov' on #currentAddress
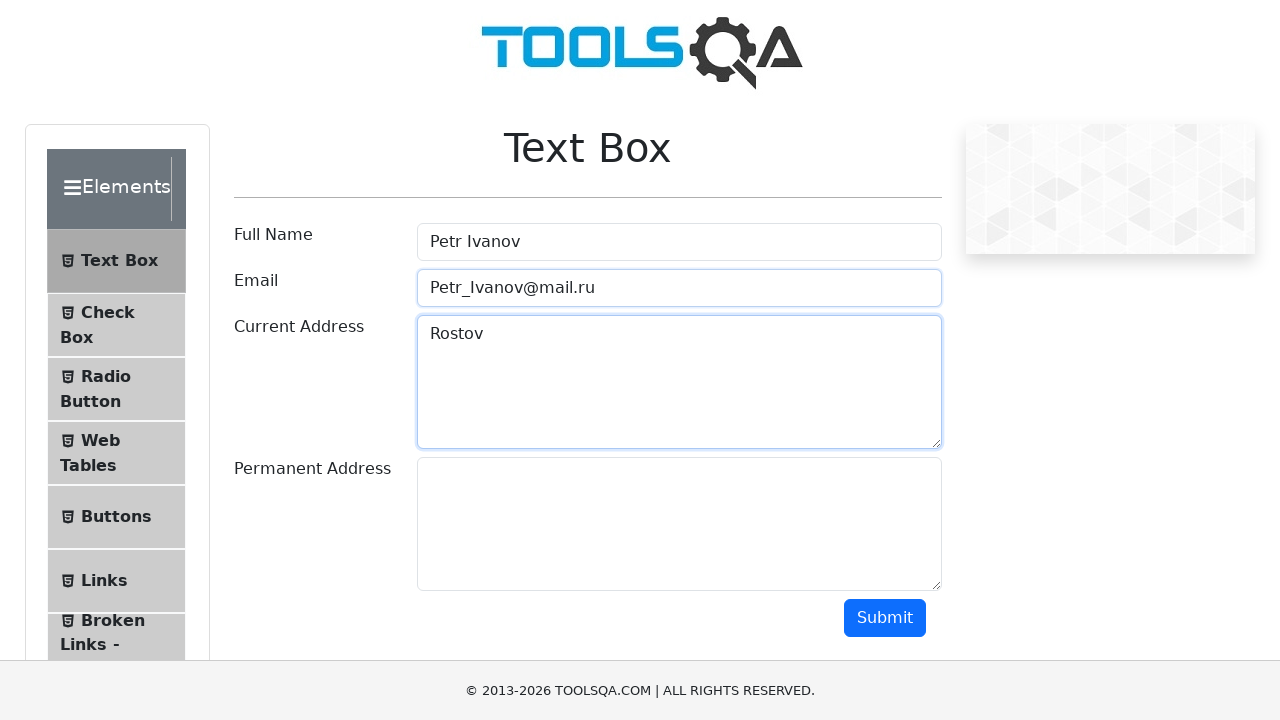

Filled permanent address field with 'Kazan' on #permanentAddress
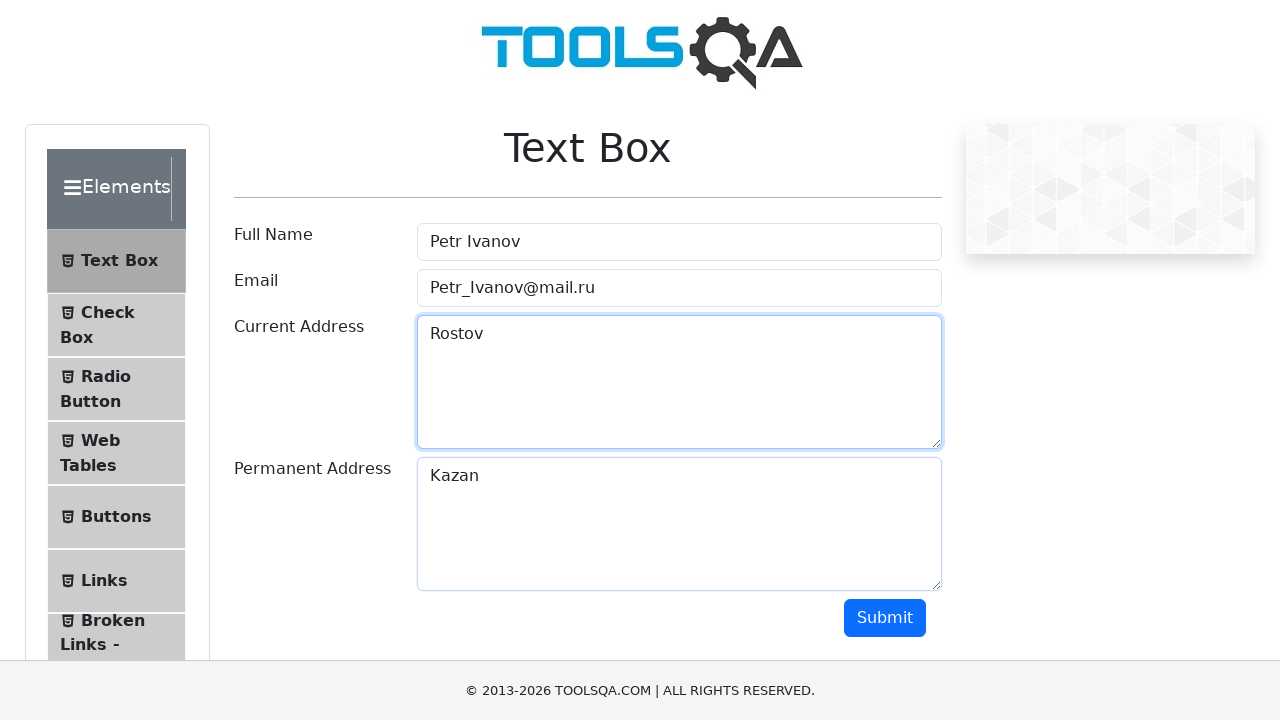

Clicked submit button at (885, 618) on #submit
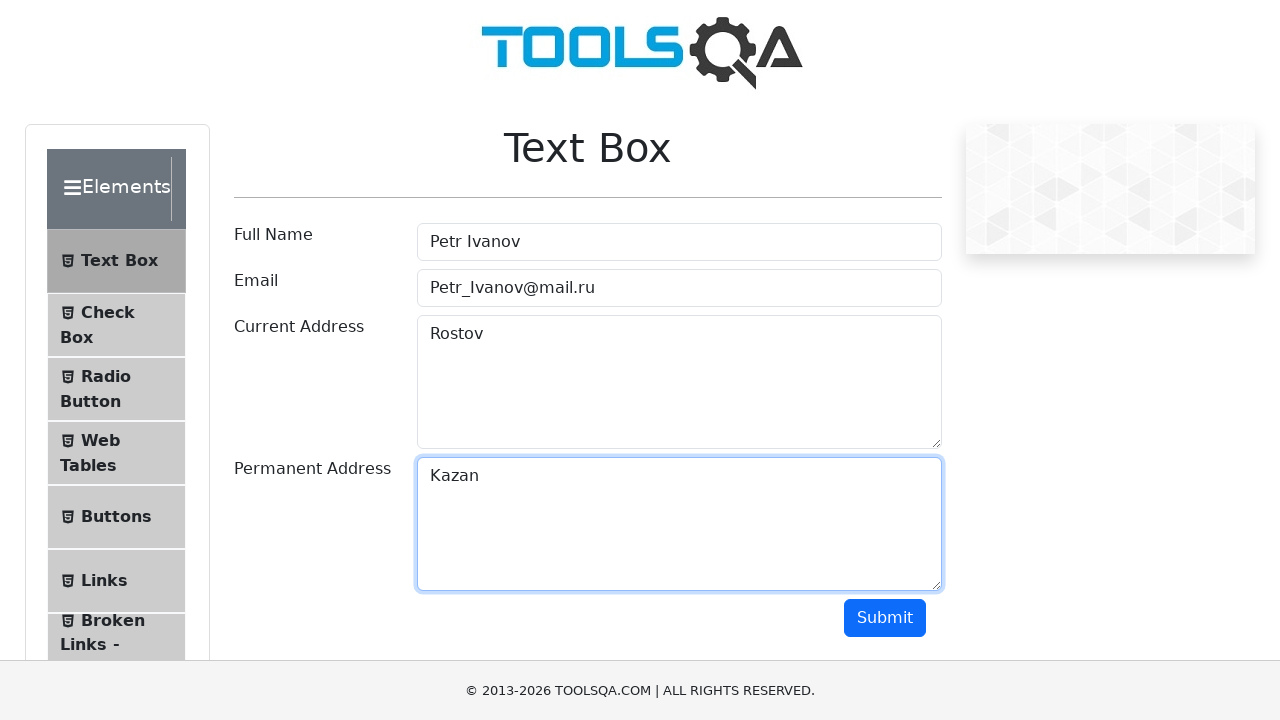

Output section loaded with name field
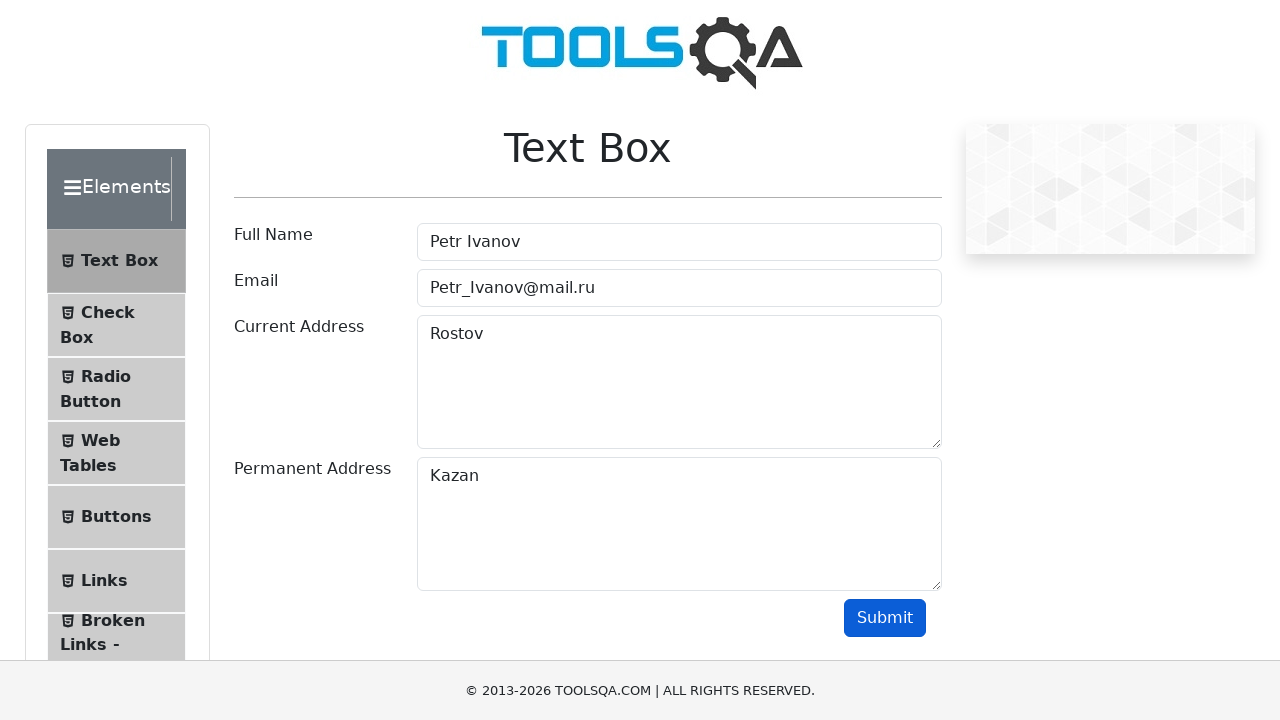

Verified name 'Petr Ivanov' appears in output
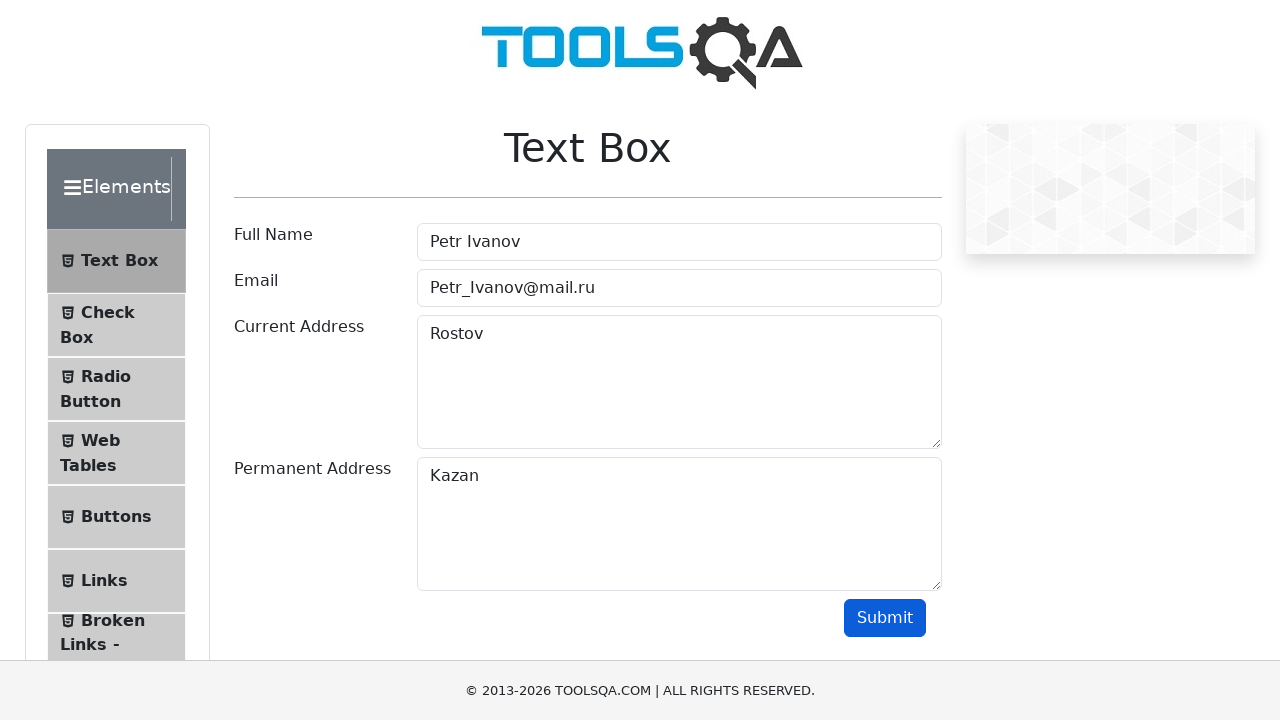

Verified email 'Petr_Ivanov@mail.ru' appears in output
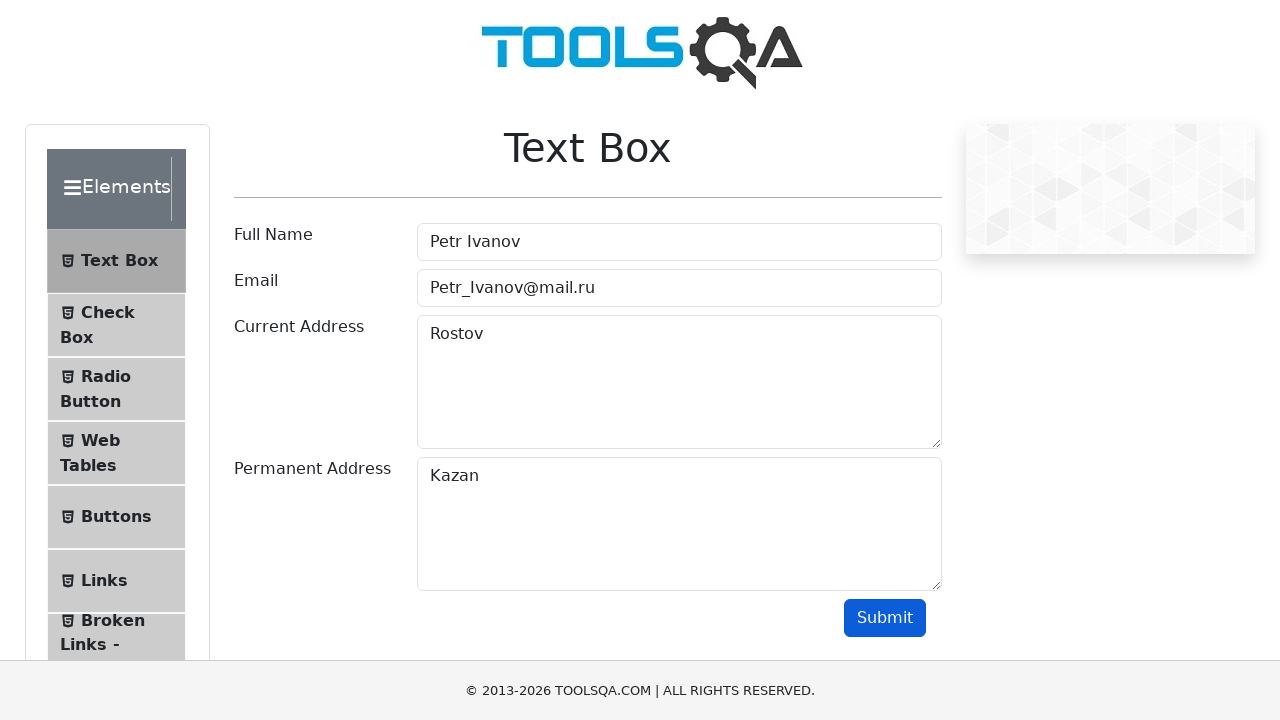

Verified current address 'Rostov' appears in output
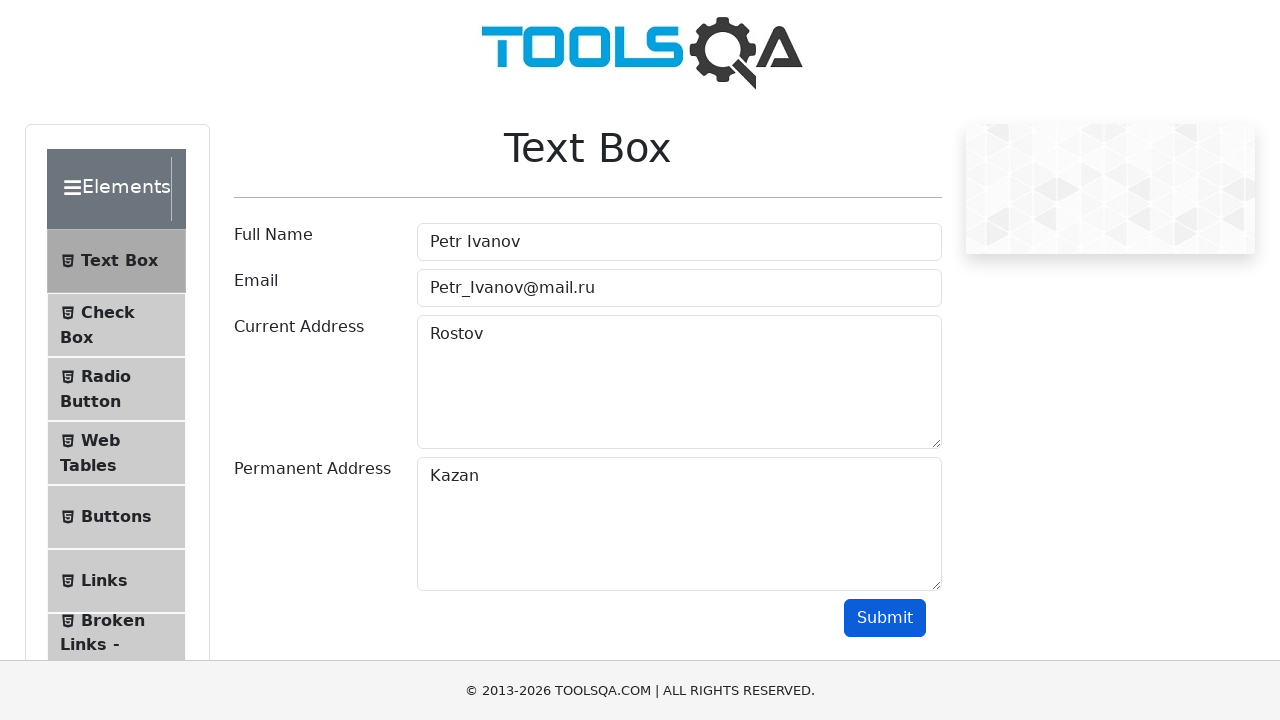

Verified permanent address 'Kazan' appears in output
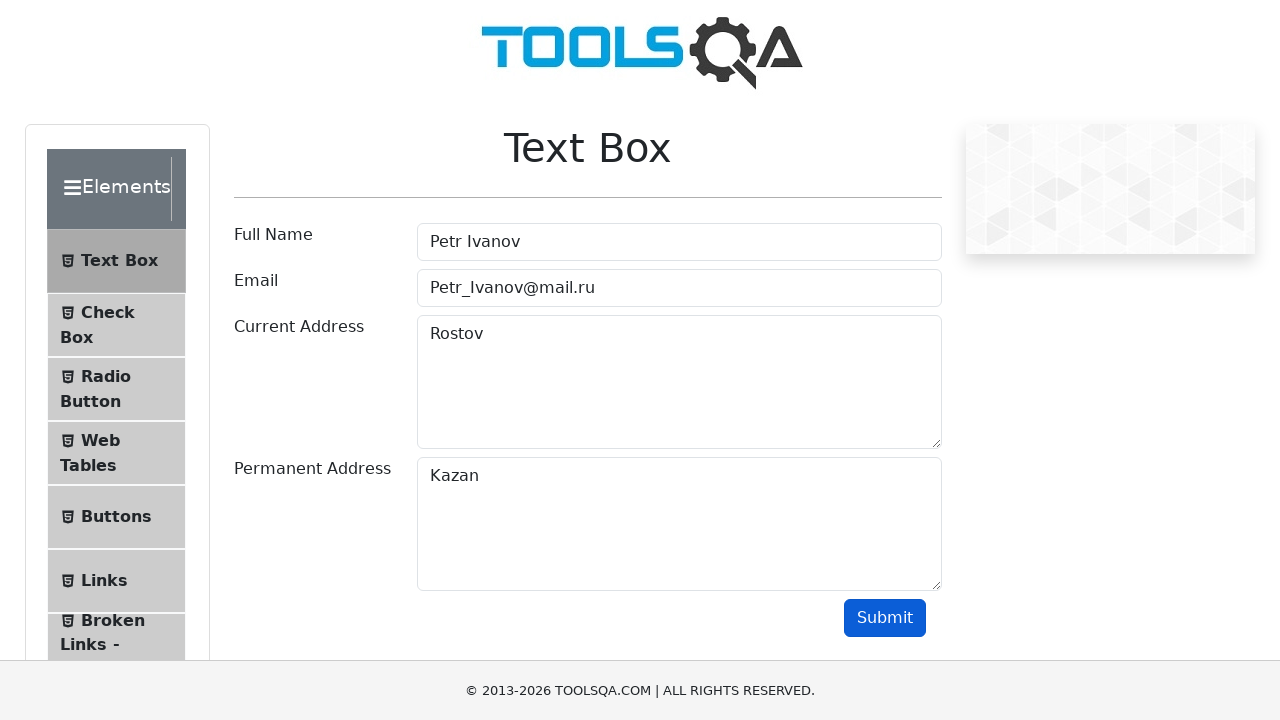

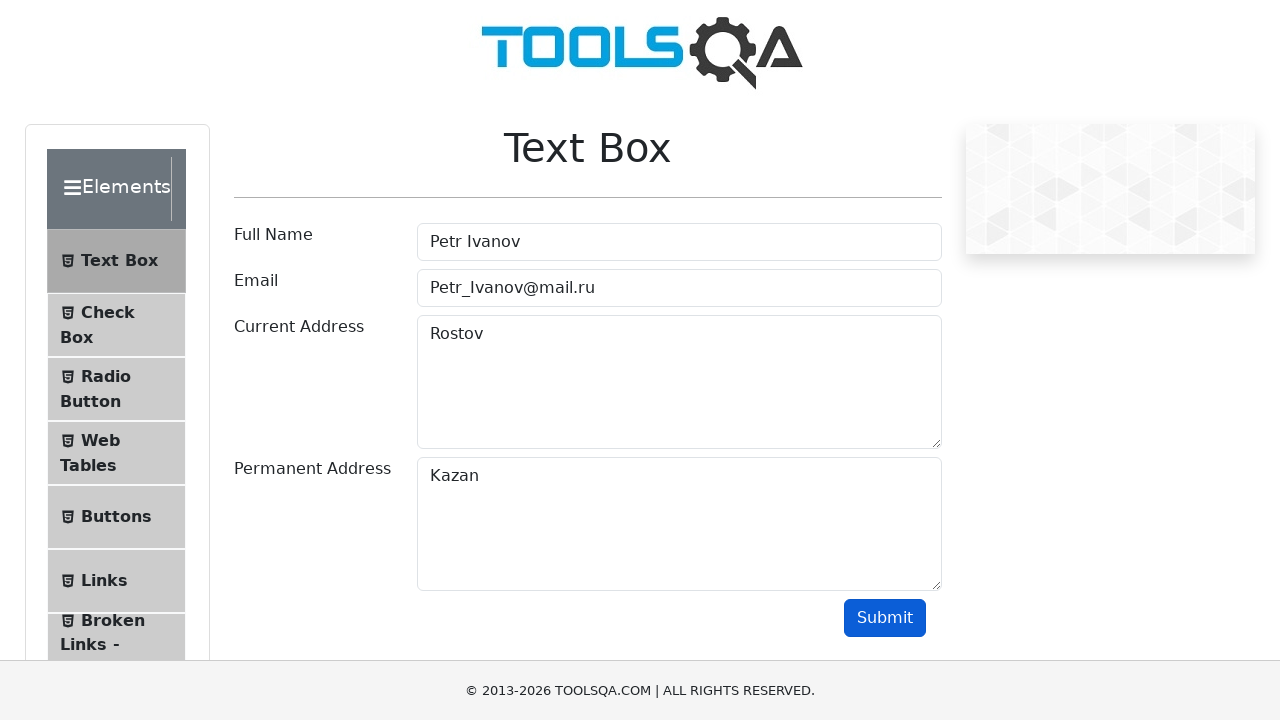